Tests multi-select dropdown functionality by selecting multiple options using Ctrl+Click

Starting URL: https://demoqa.com/select-menu

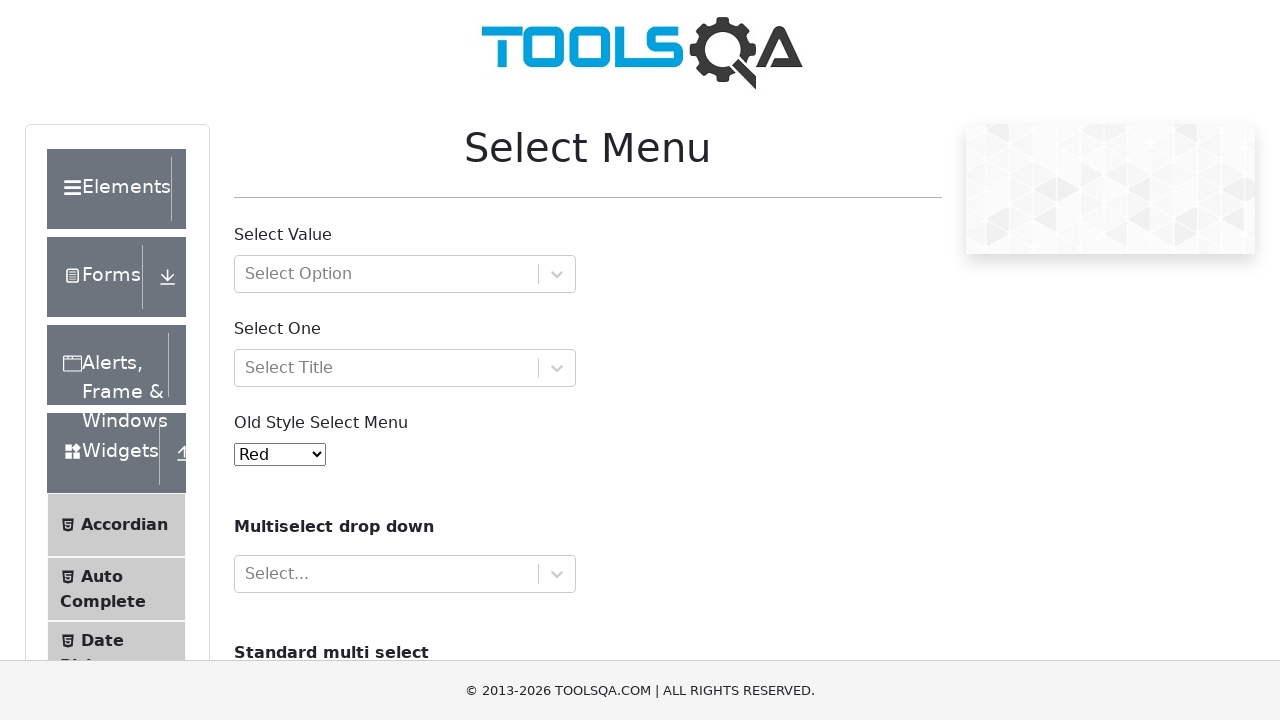

Scrolled page down to view multi-select dropdown
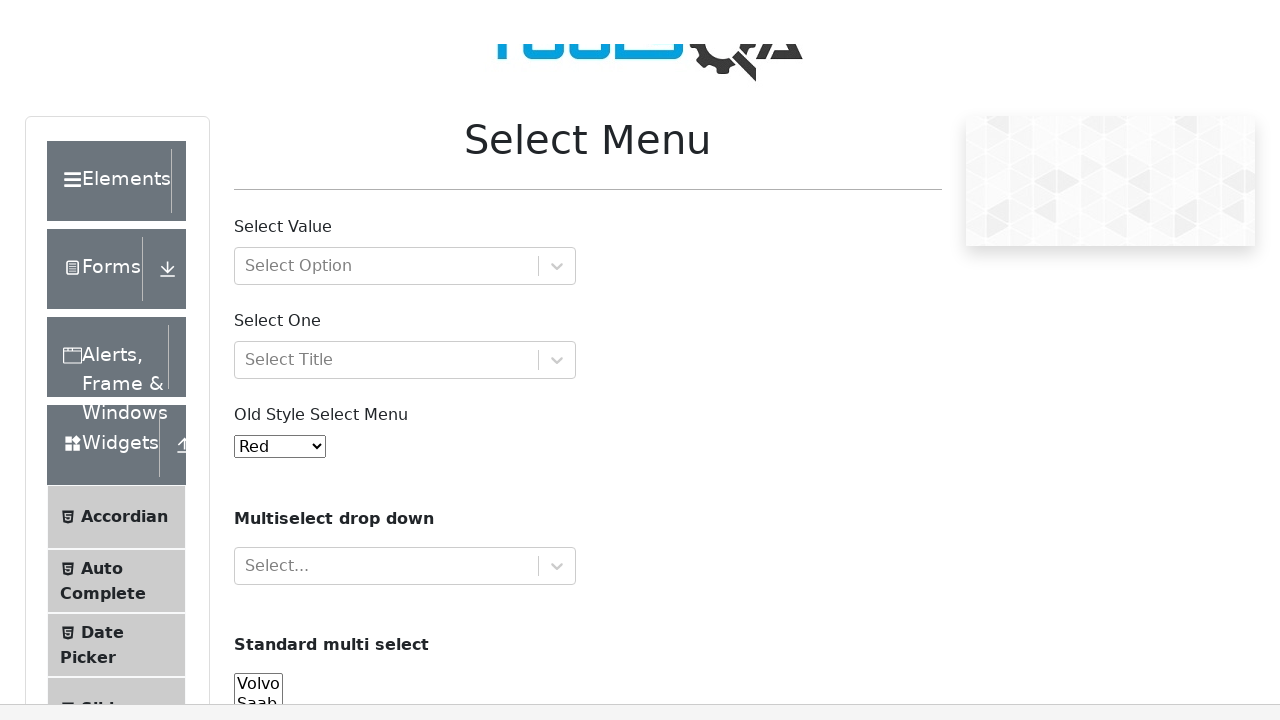

Located multi-select dropdown element with id 'cars'
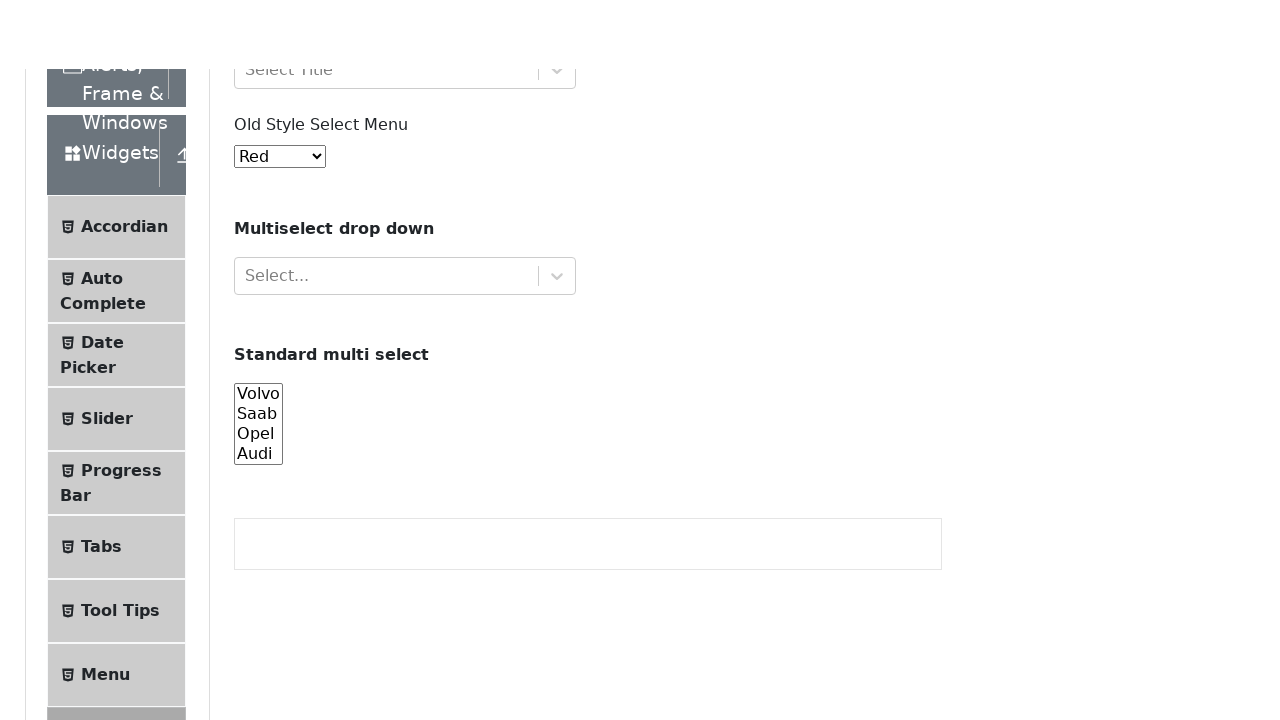

Selected 'Volvo' option using Ctrl+Click at (258, 292) on xpath=//option[@value='volvo']
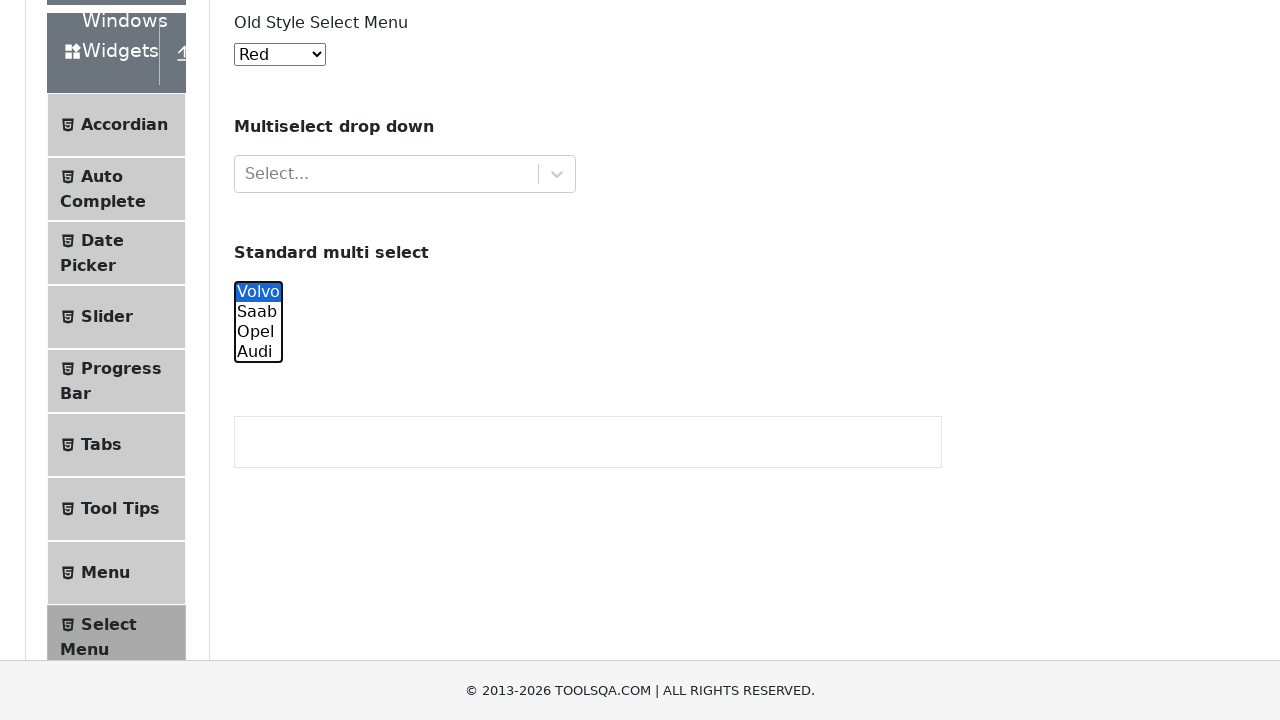

Selected 'Opel' option using Ctrl+Click at (258, 332) on xpath=//option[@value='opel']
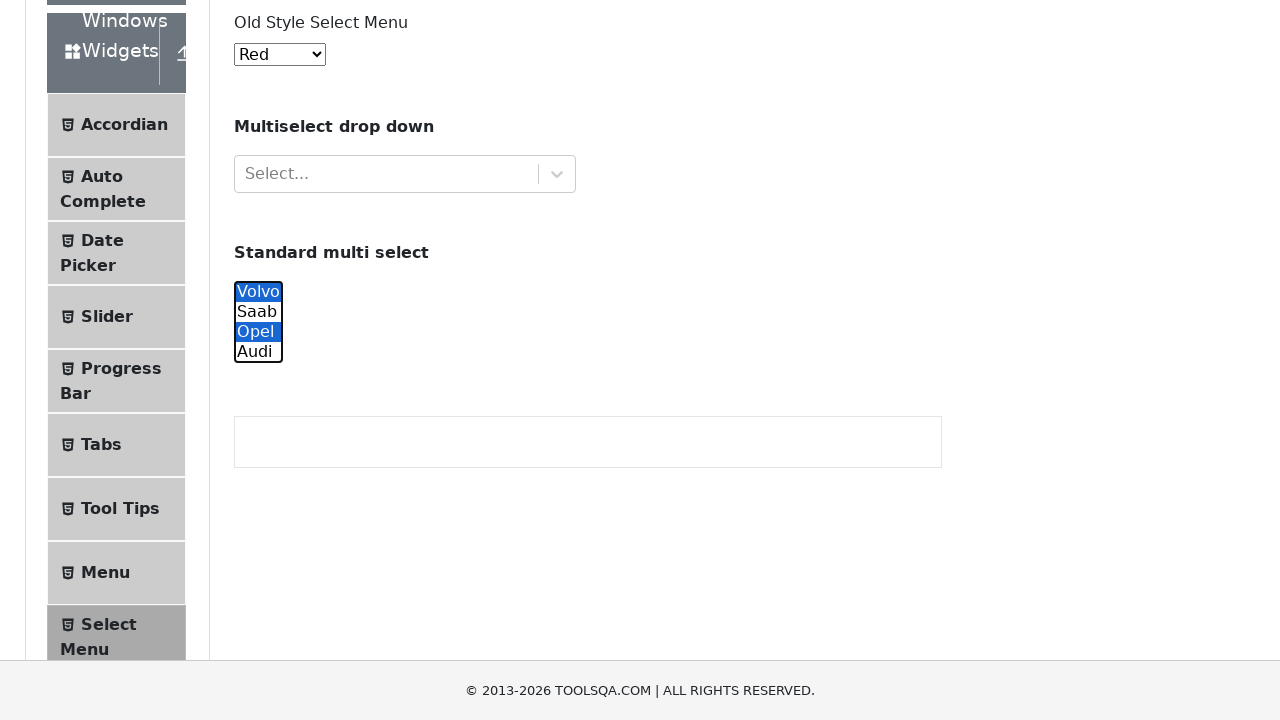

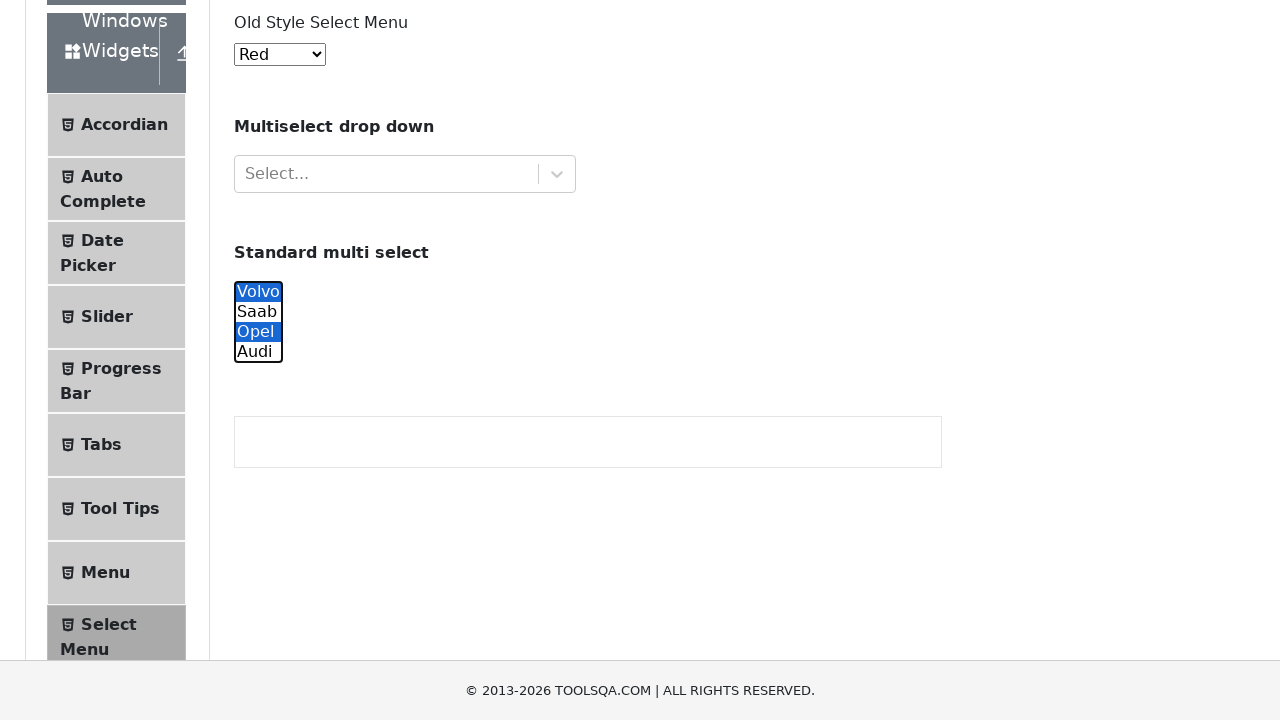